Clicks a generate button and then clicks on a div element following the number div

Starting URL: https://obstaclecourse.tricentis.com/Obstacles/30034

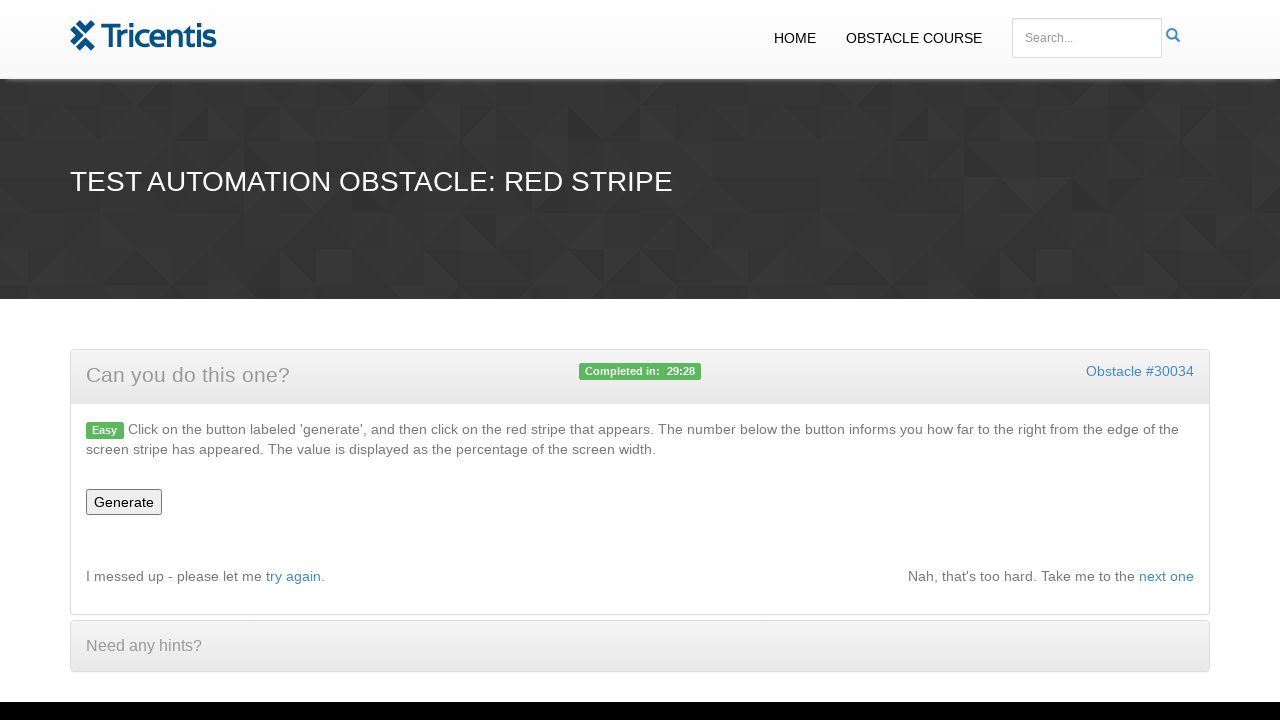

Navigated to RedStripe obstacle course page
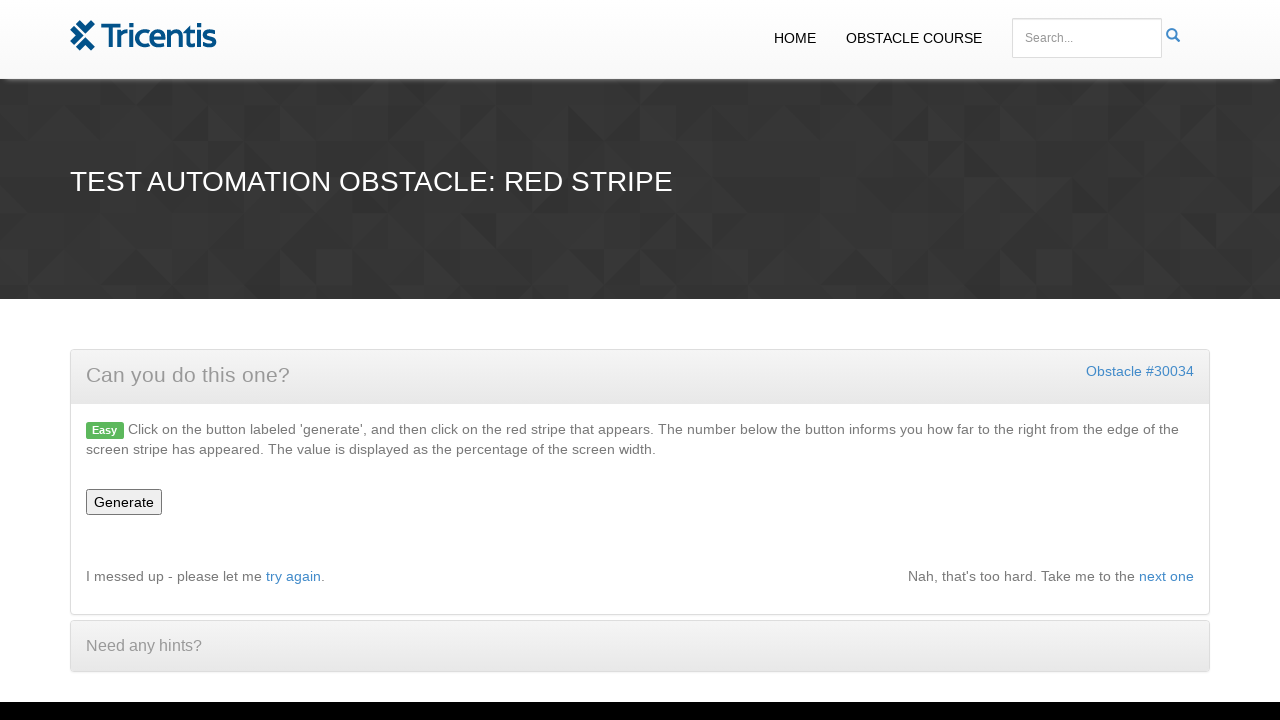

Clicked the generate button at (124, 502) on #generate
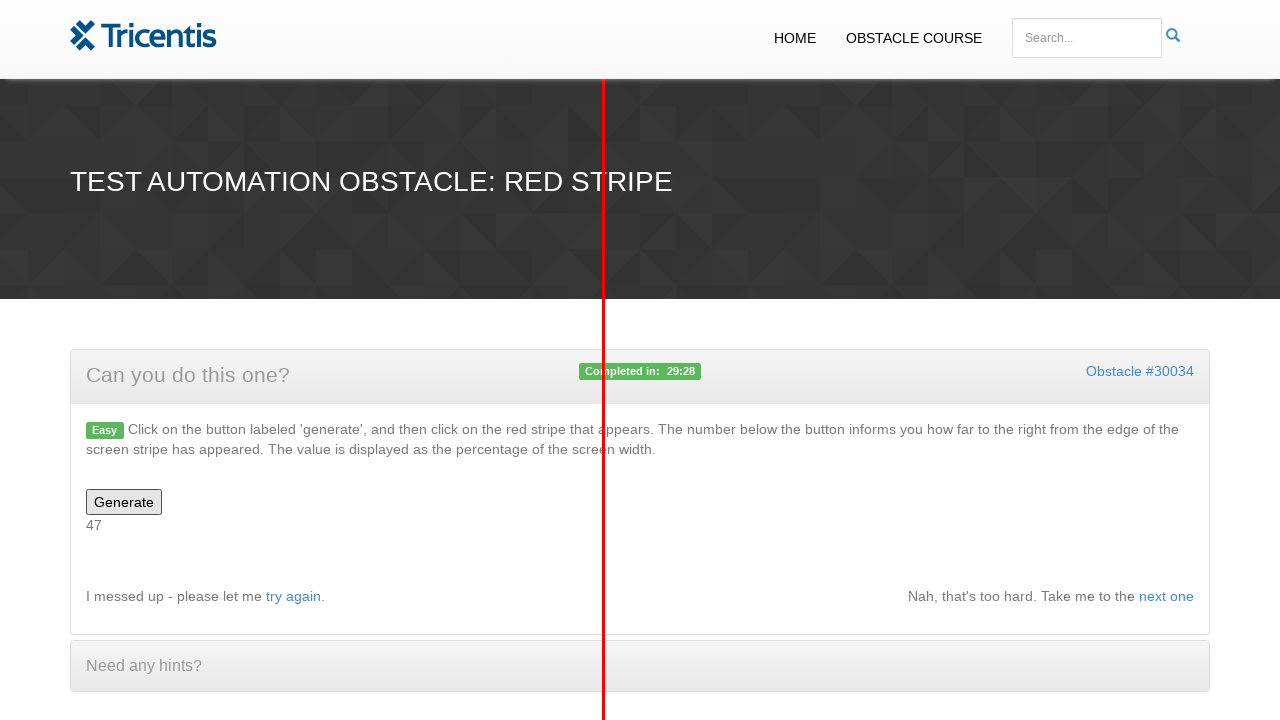

Clicked the div element following the number div at (603, 360) on xpath=//div[@id='number']//following-sibling::div
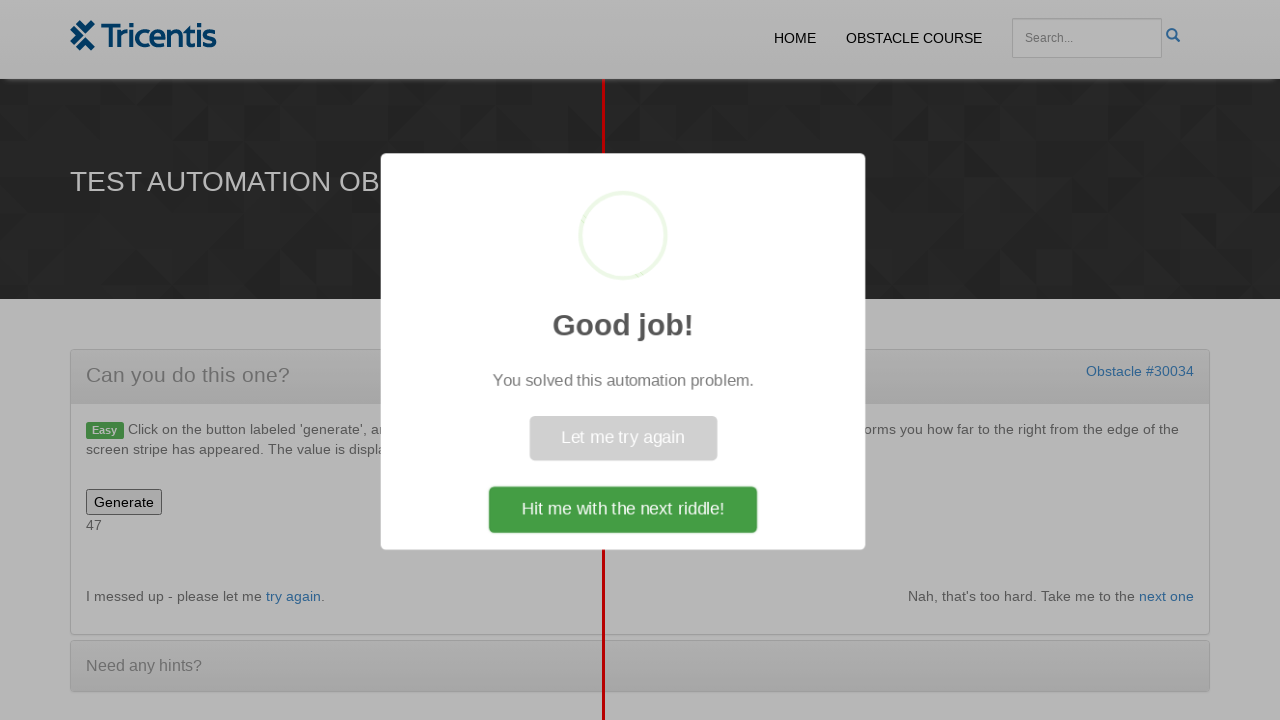

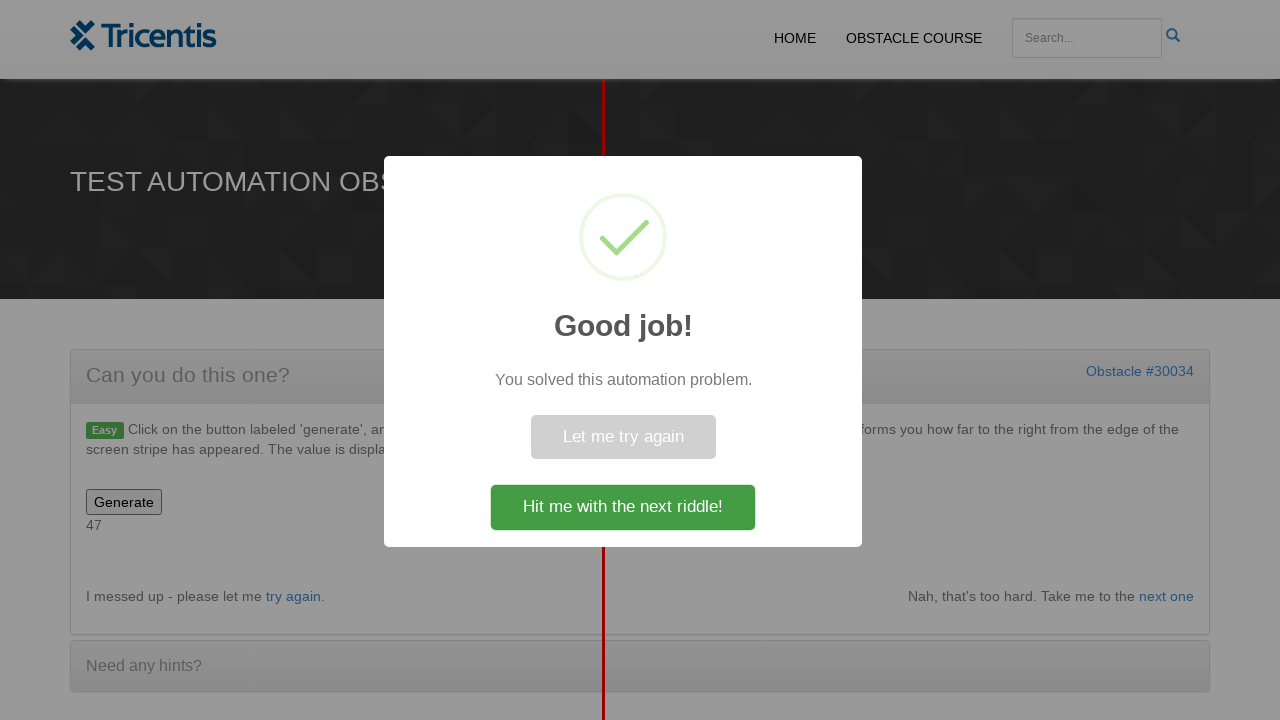